Tests drag and drop functionality on jQuery UI demo page by dragging an element into a droppable area within an iframe

Starting URL: https://jqueryui.com/droppable/

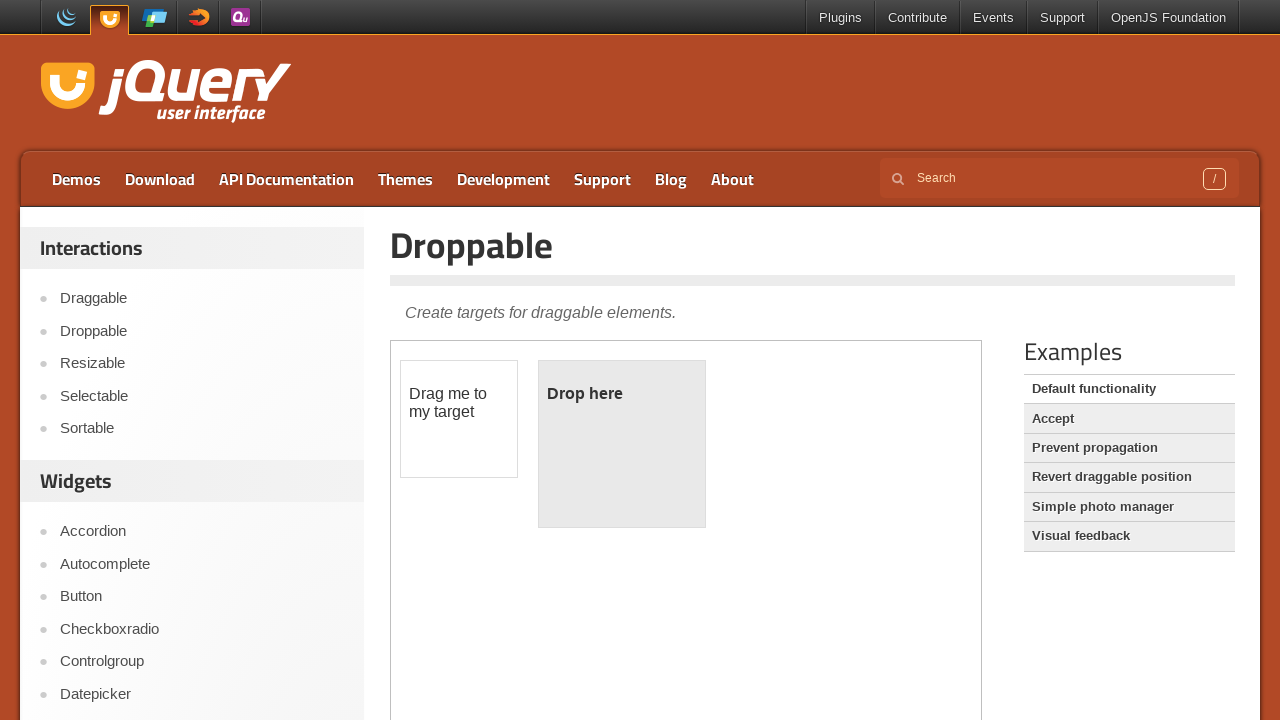

Located the demo iframe
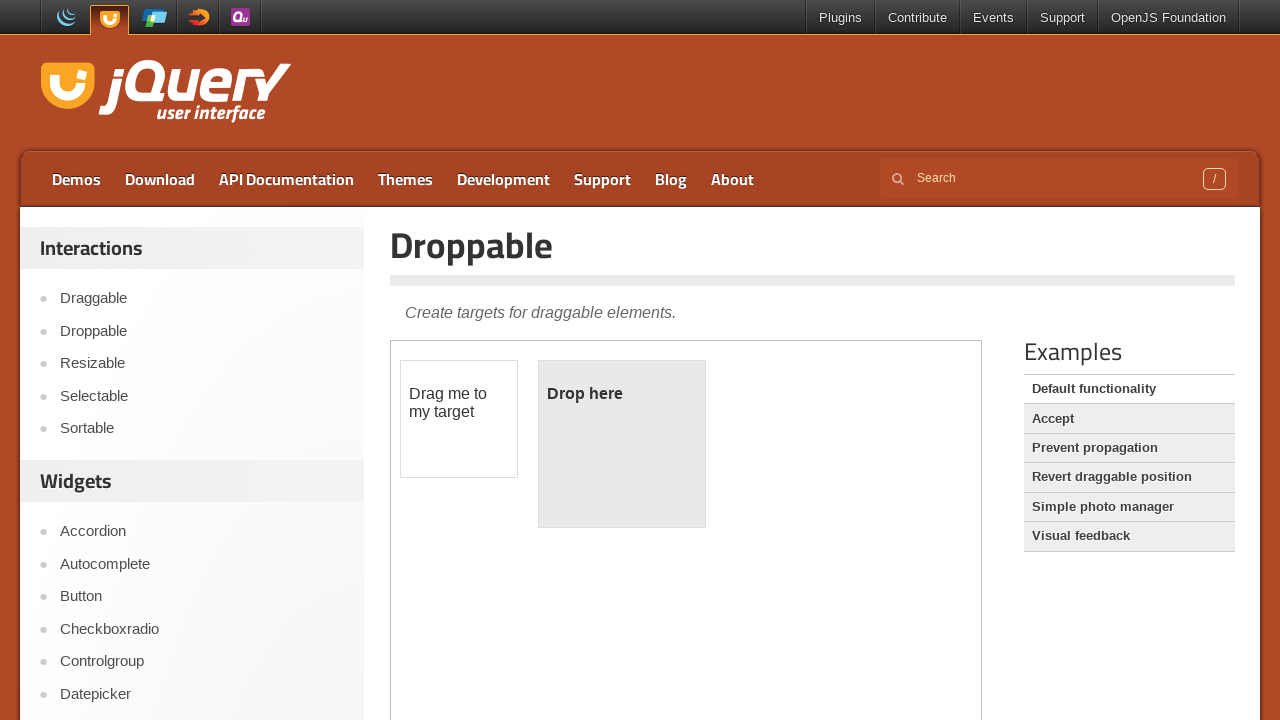

Located the draggable element within the iframe
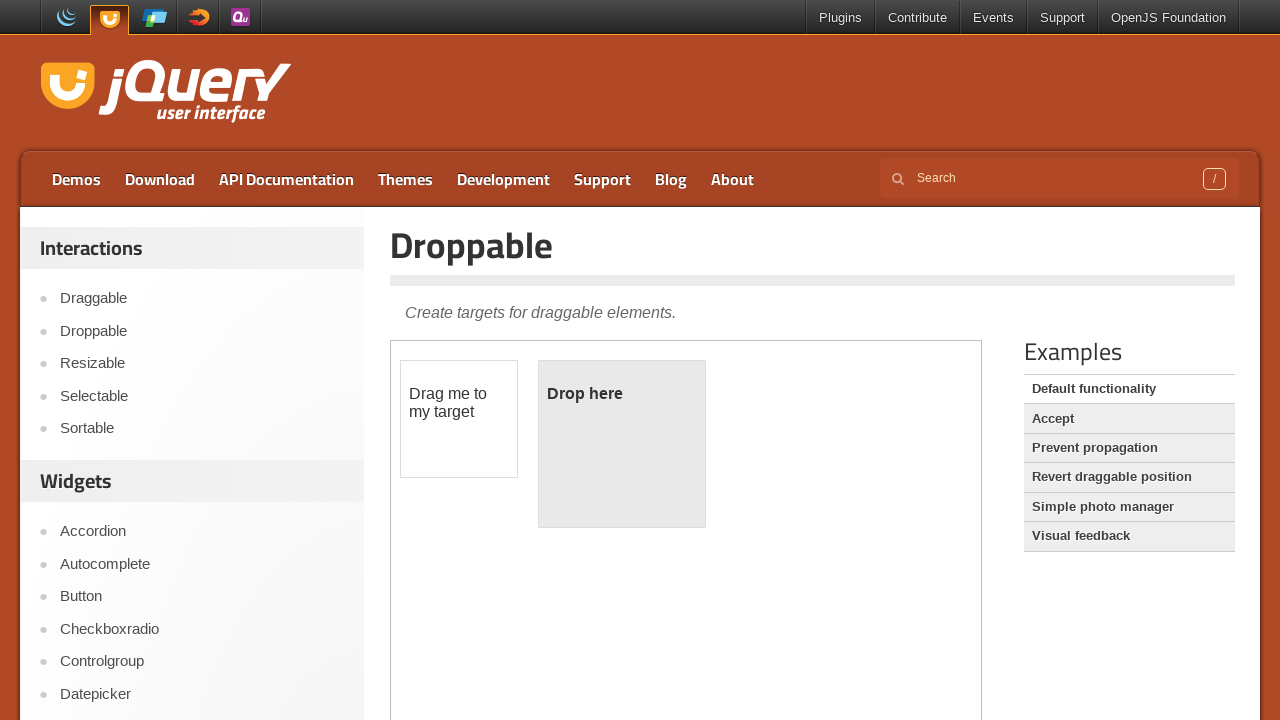

Located the droppable element within the iframe
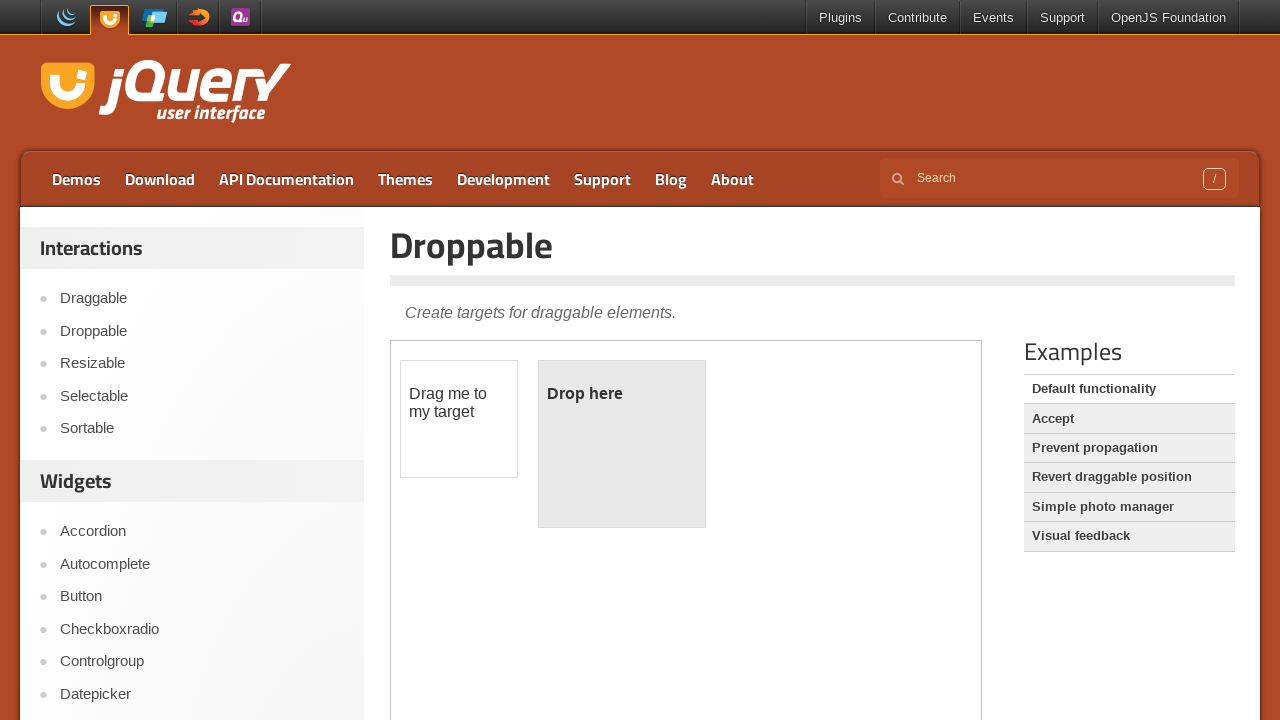

Dragged element into droppable area at (622, 444)
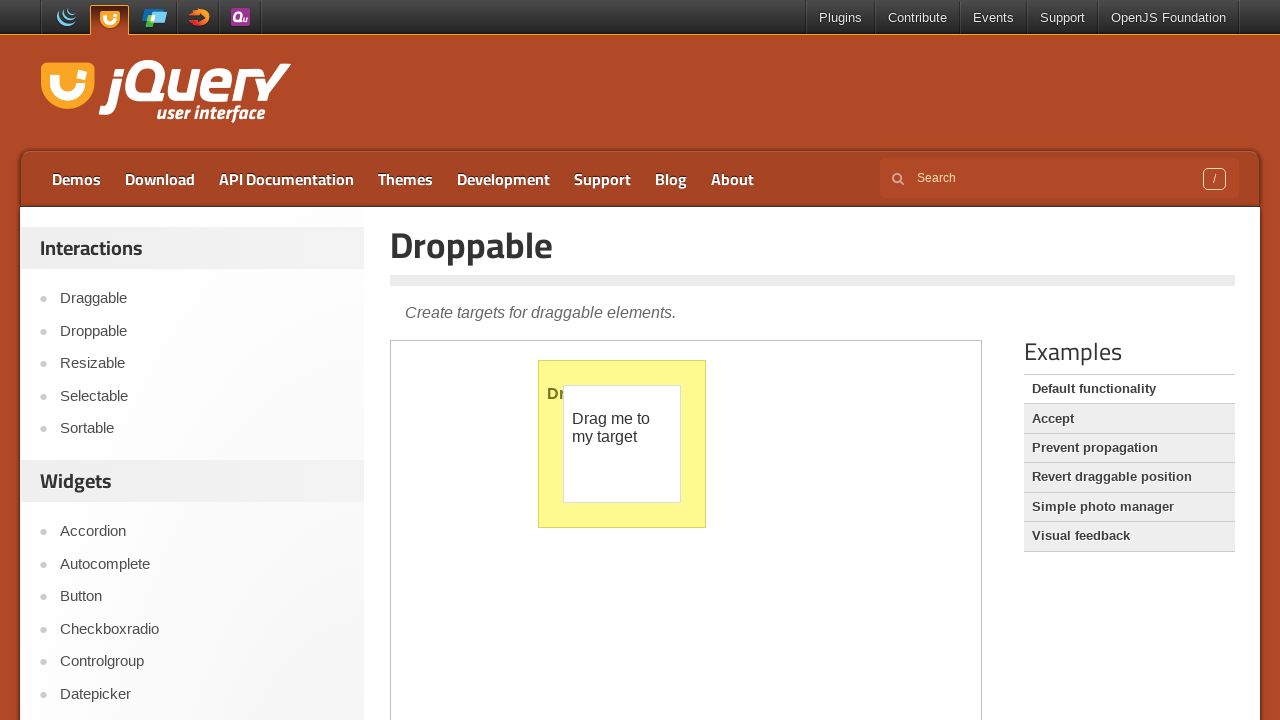

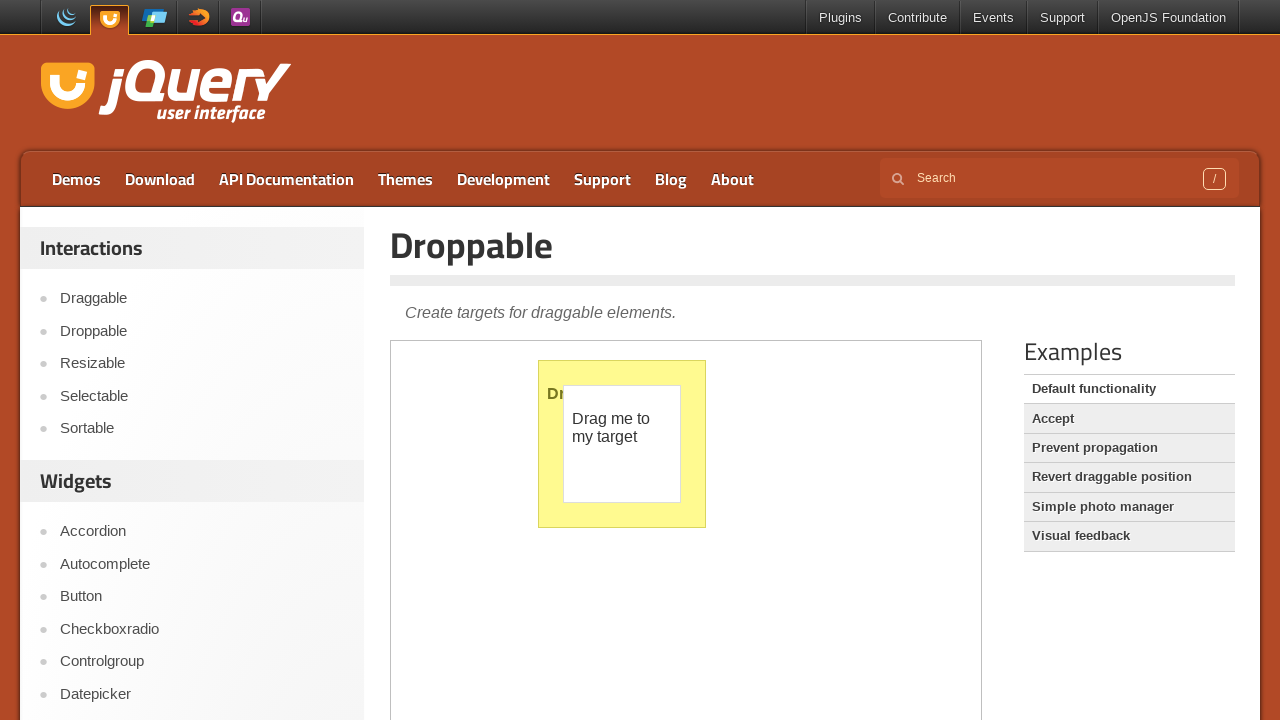